Tests navigation to Browse Languages M submenu and verifies the Mathematica language entry details.

Starting URL: http://www.99-bottles-of-beer.net/

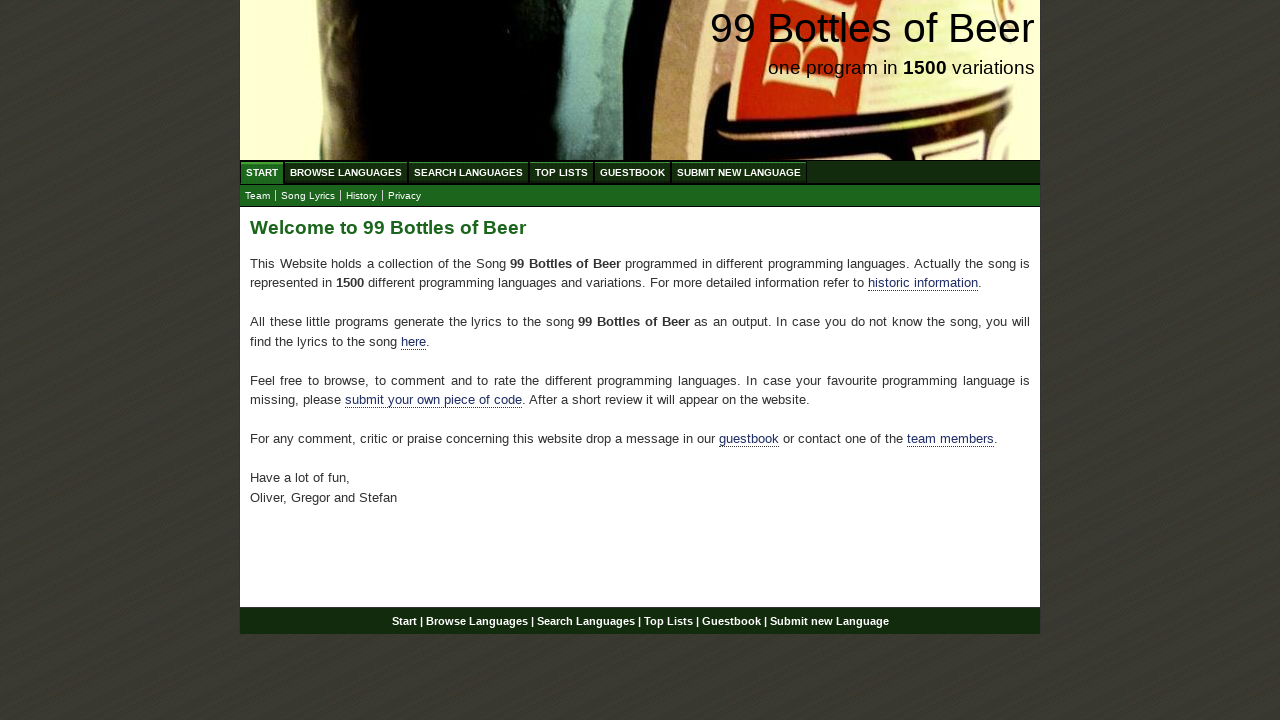

Clicked on Browse Languages menu at (346, 172) on xpath=//ul[@id='menu']/li/a[@href='/abc.html']
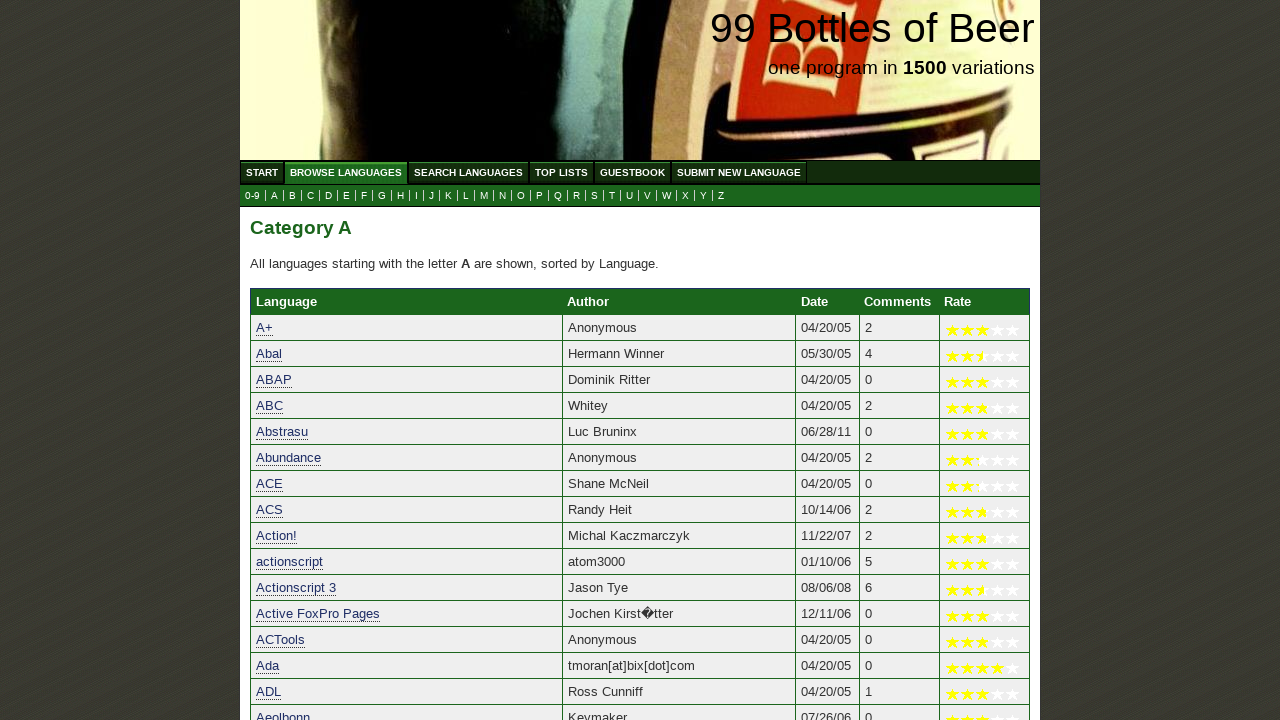

Clicked on M submenu to filter languages starting with M at (484, 196) on xpath=//ul[@id='submenu']/li/a[@href='m.html']
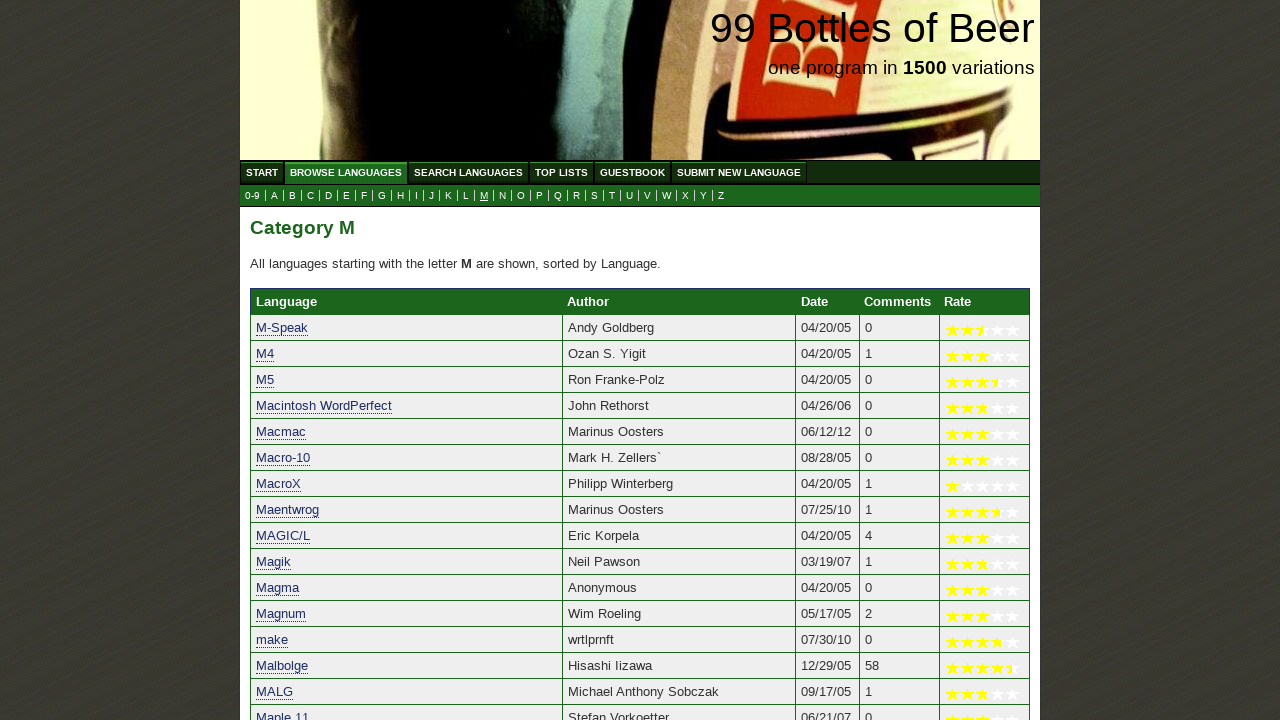

Mathematica language entry loaded and visible
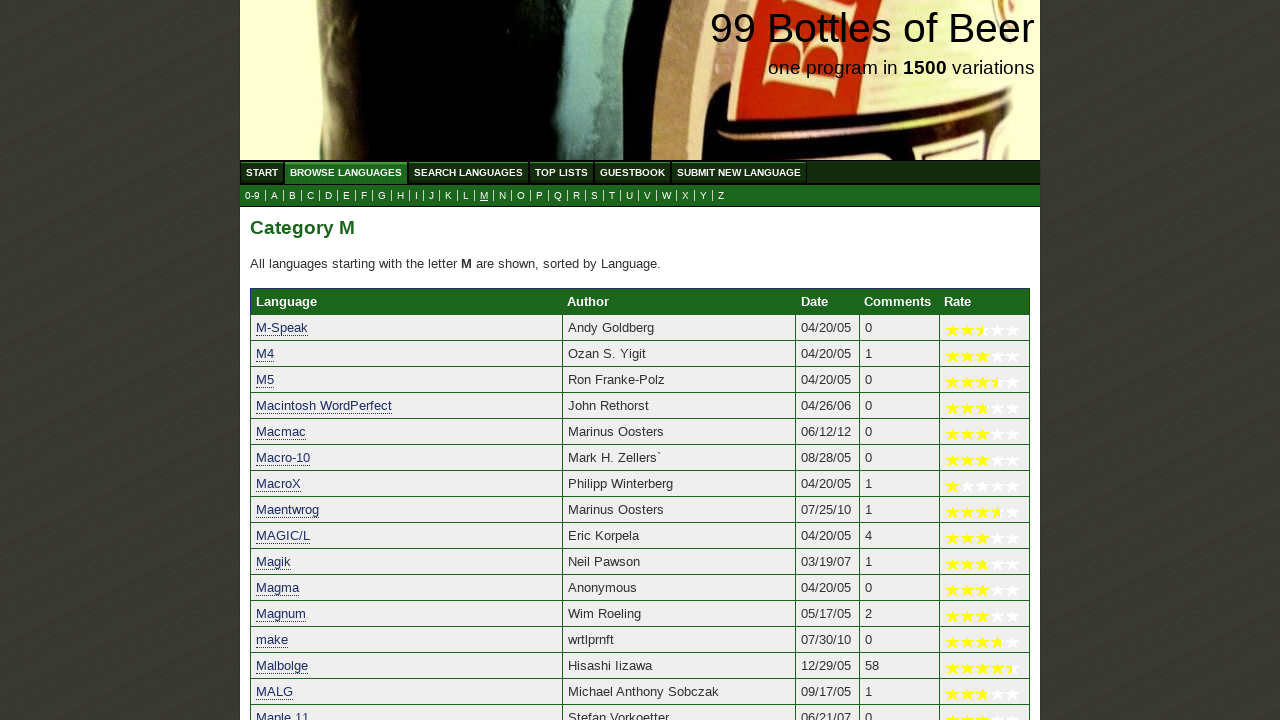

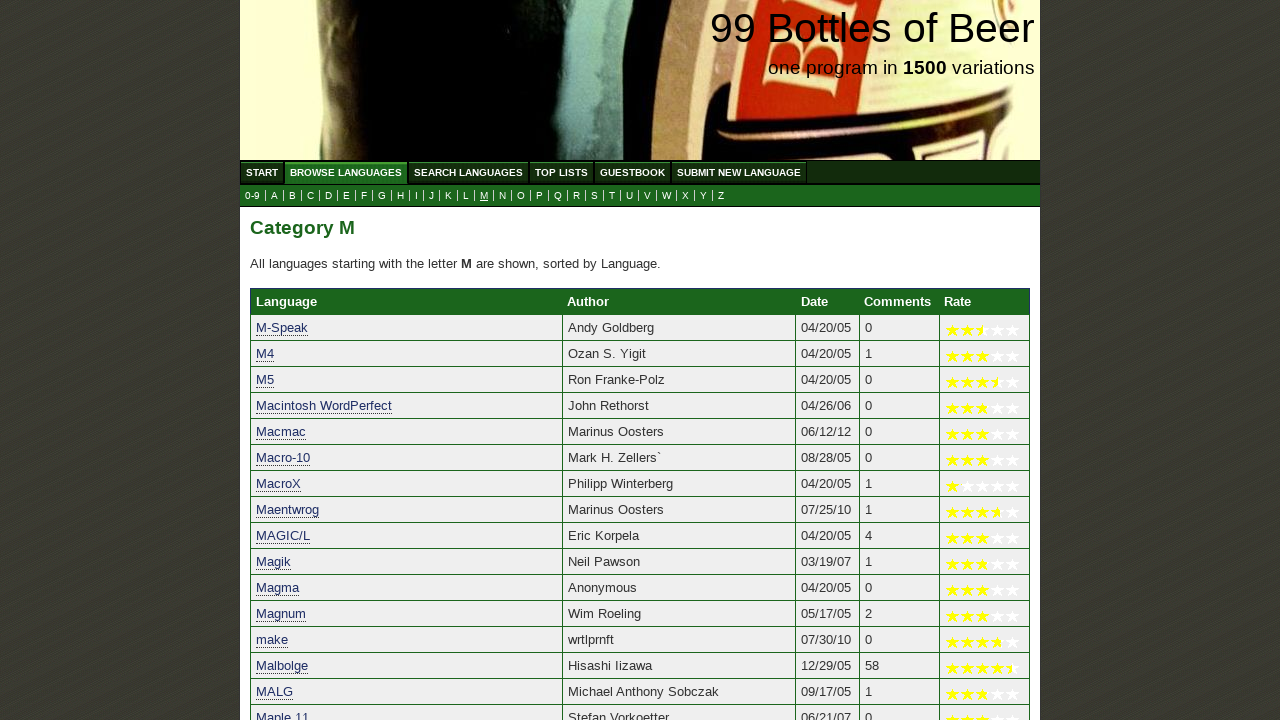